Tests alert functionality by clicking a button that triggers a JavaScript alert and then accepting/dismissing the alert dialog

Starting URL: https://demoqa.com/alerts

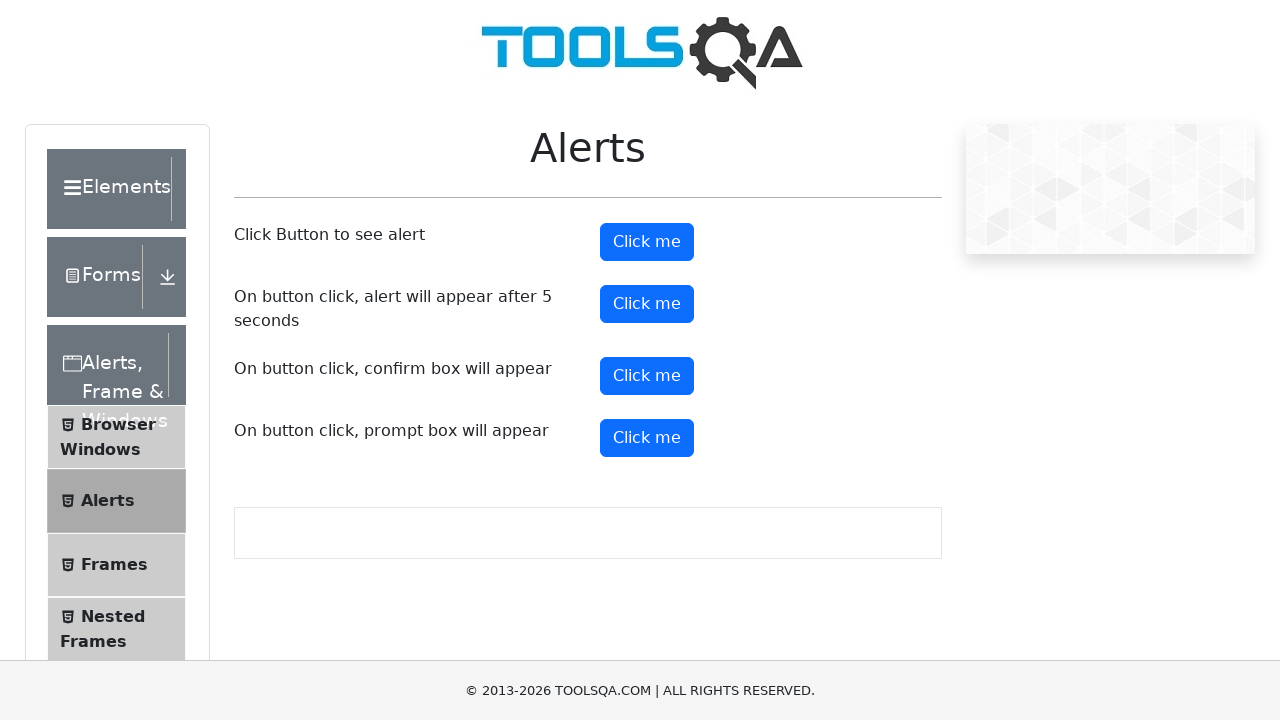

Clicked alert button to trigger JavaScript alert at (647, 242) on #alertButton
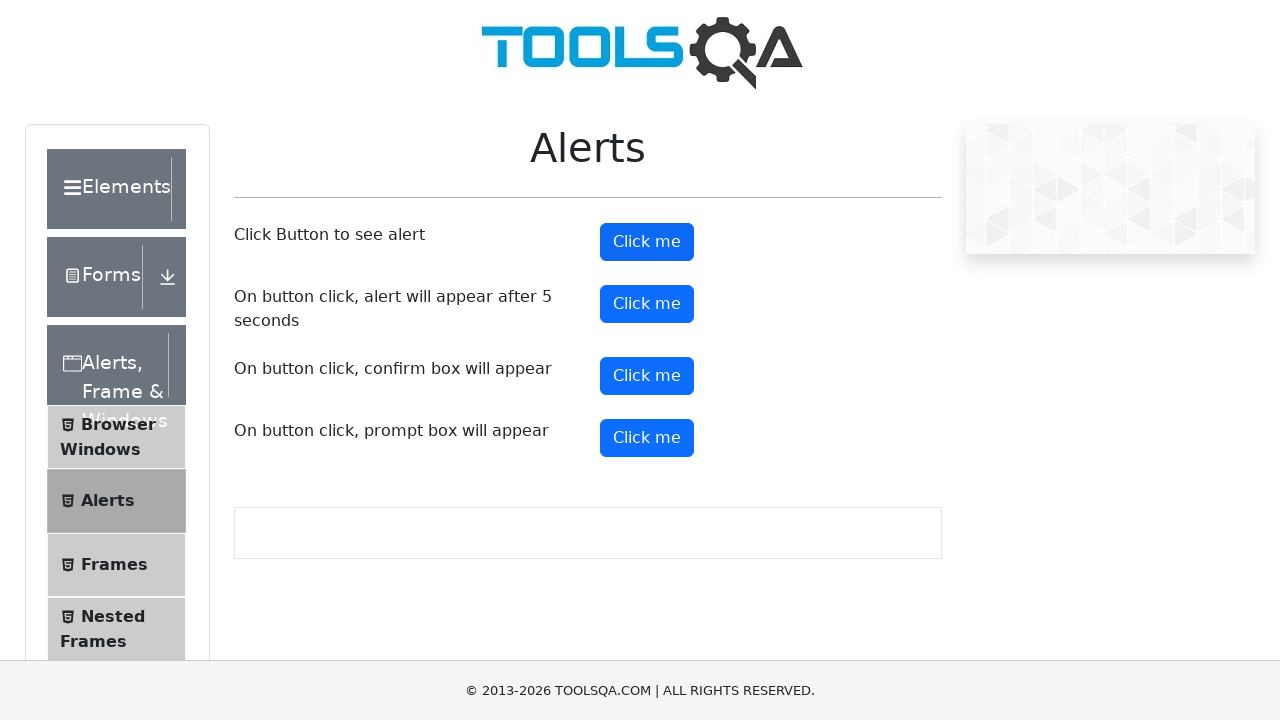

Set up dialog handler to accept alerts
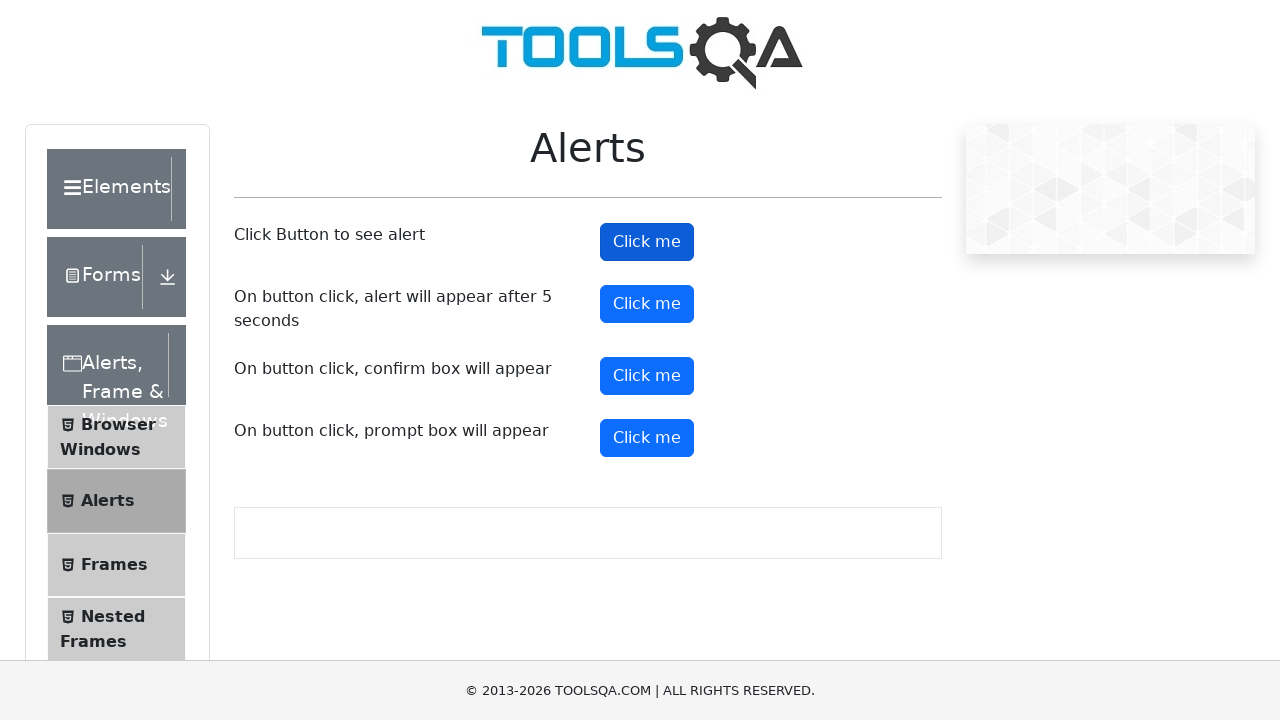

Set up one-time dialog handler to accept next alert
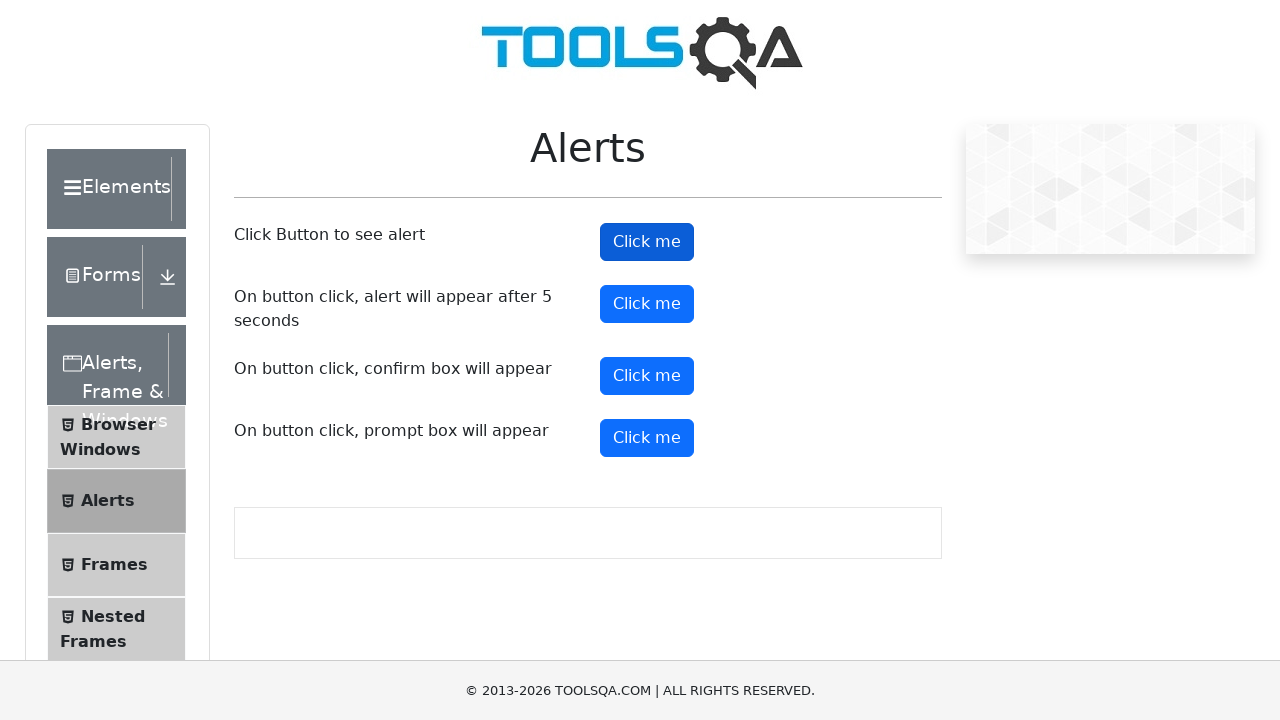

Clicked alert button again with dialog handler ready at (647, 242) on #alertButton
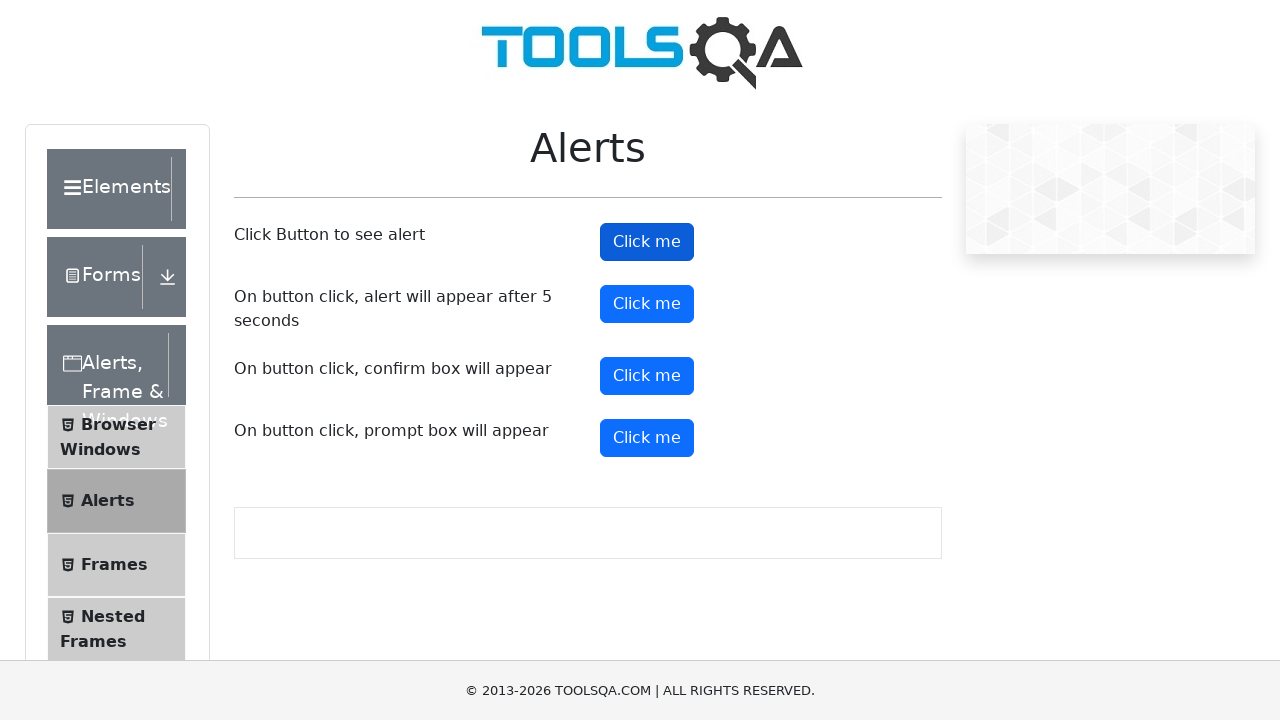

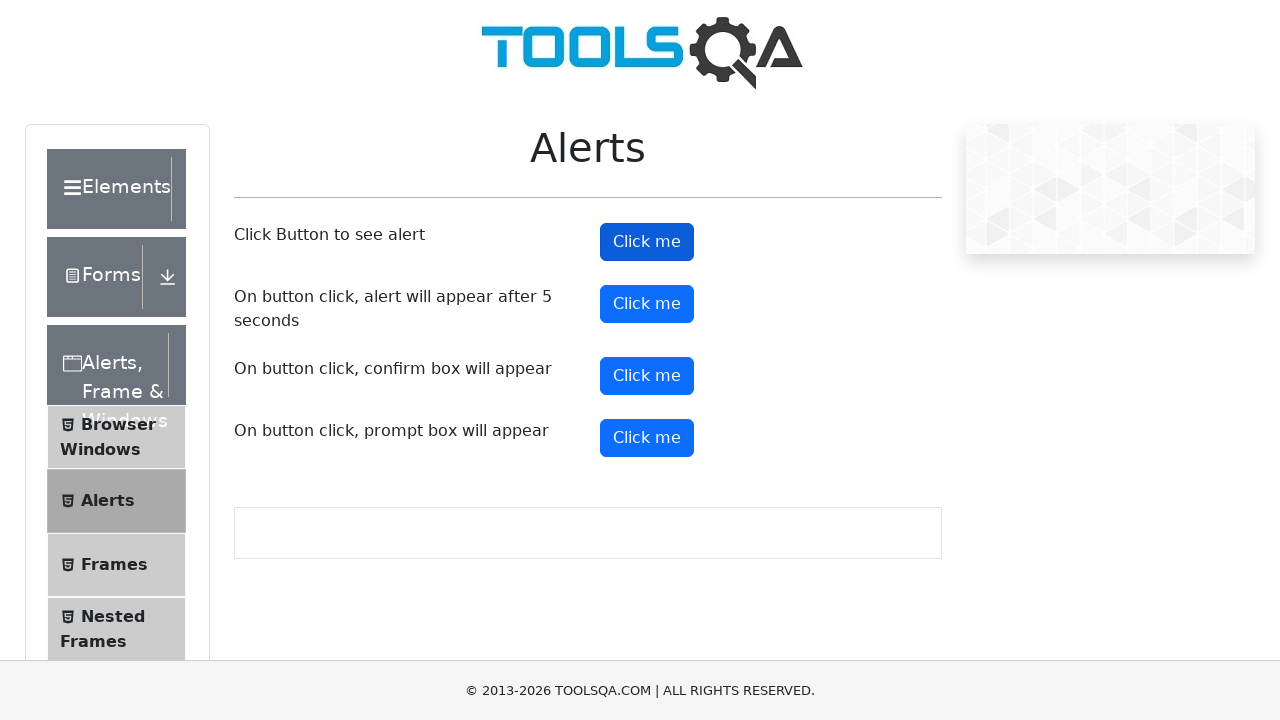